Tests a registration form by filling out personal information including name, email, phone, gender, country, date of birth, and password fields

Starting URL: http://demo.automationtesting.in/Register.html

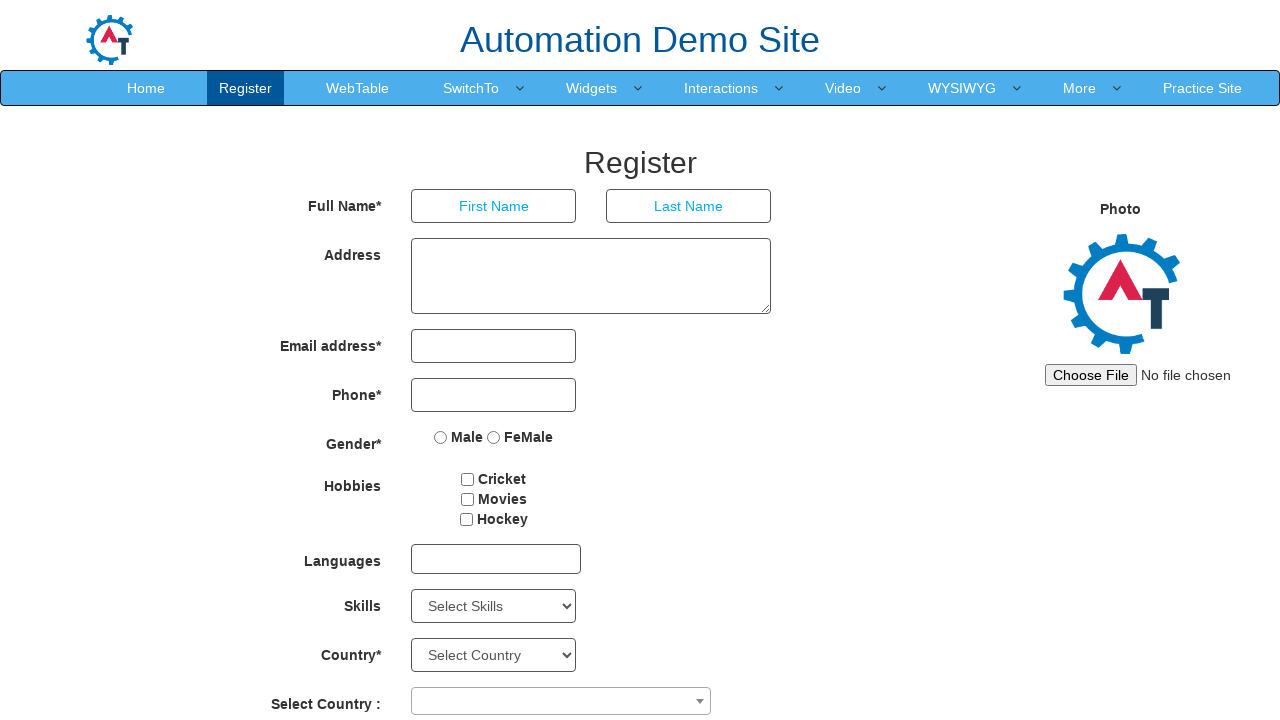

Filled first name field with 'Alexander' on [ng-model=FirstName]
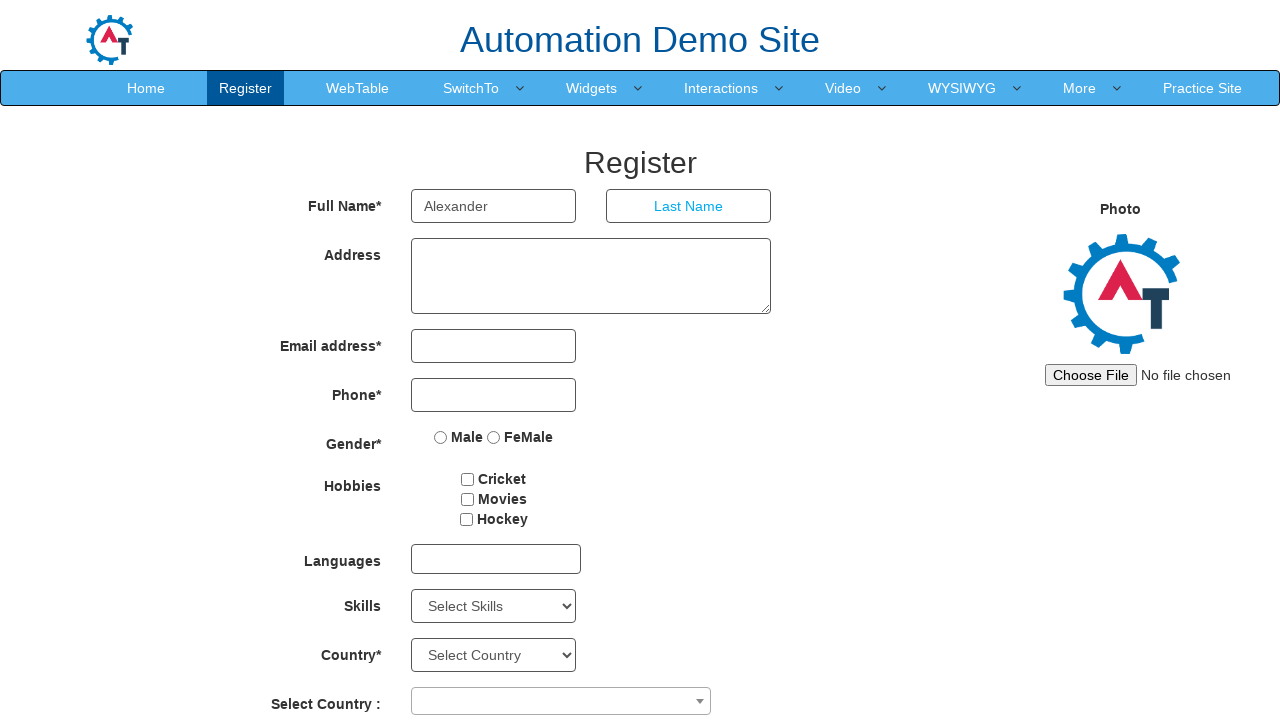

Filled last name field with 'Petrov' on [ng-model=LastName]
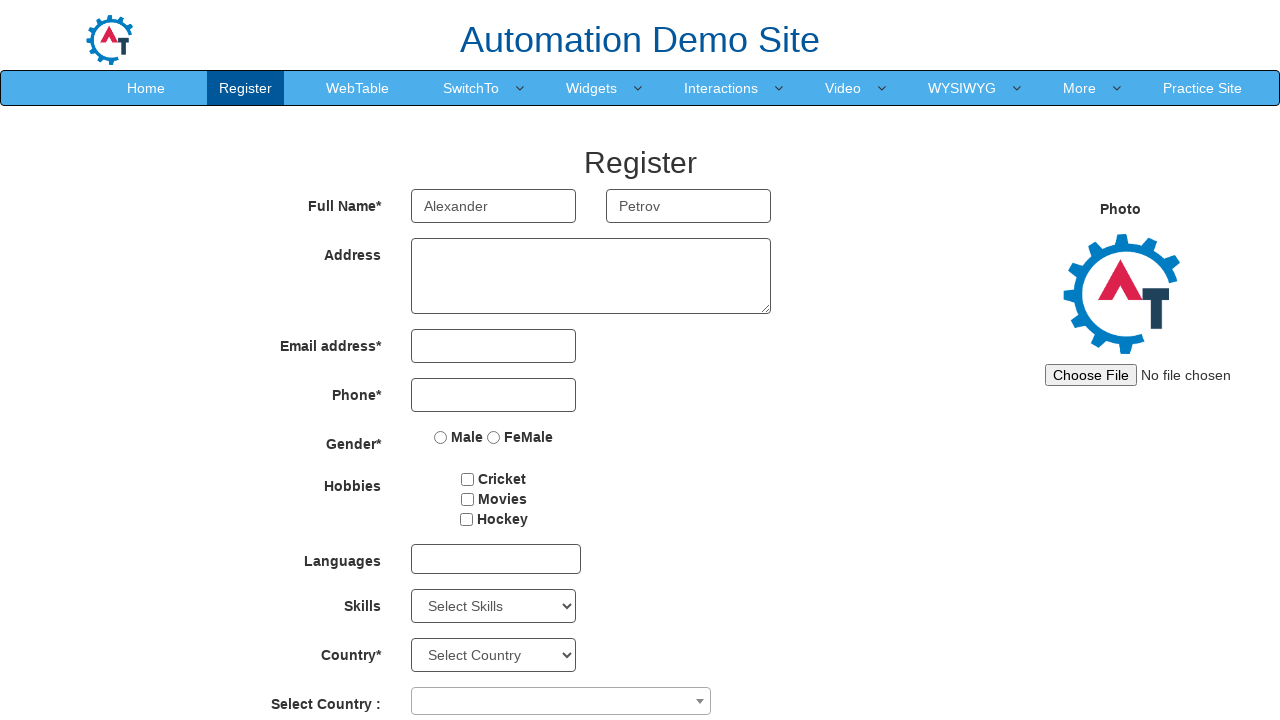

Filled email address field with 'alex.petrov@example.com' on [ng-model=EmailAdress]
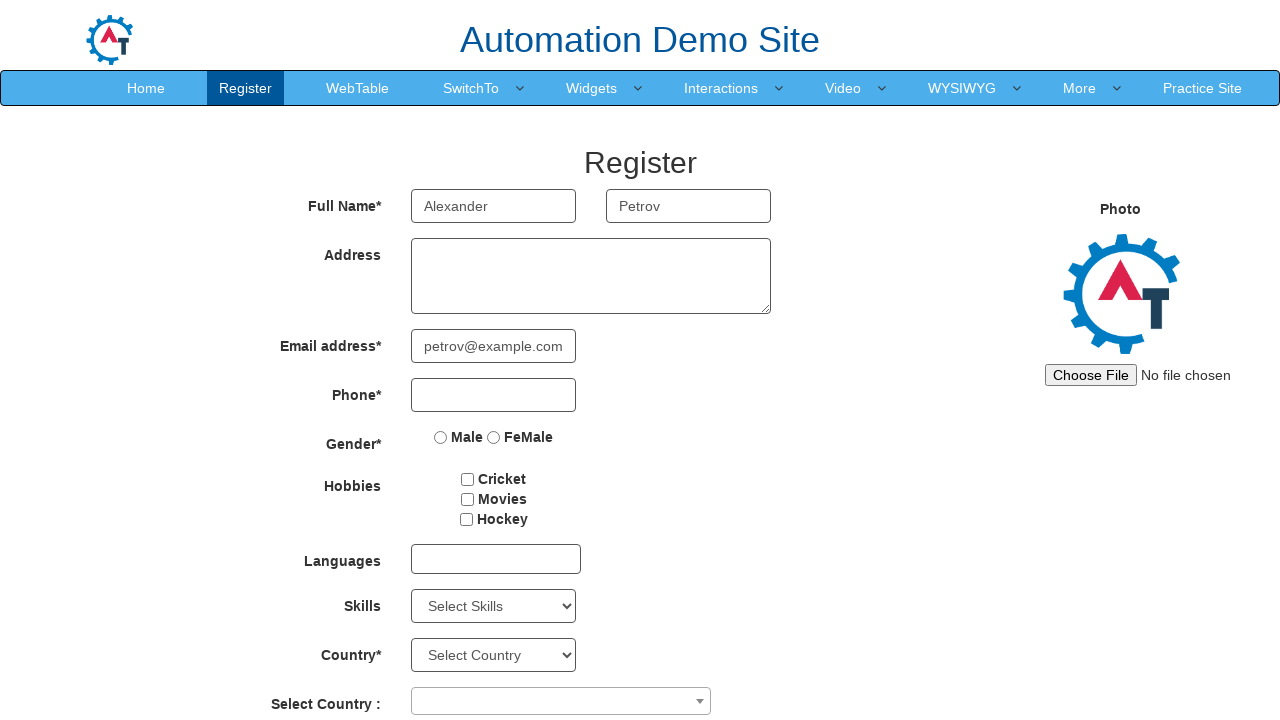

Filled phone number field with '9876543210' on [ng-model=Phone]
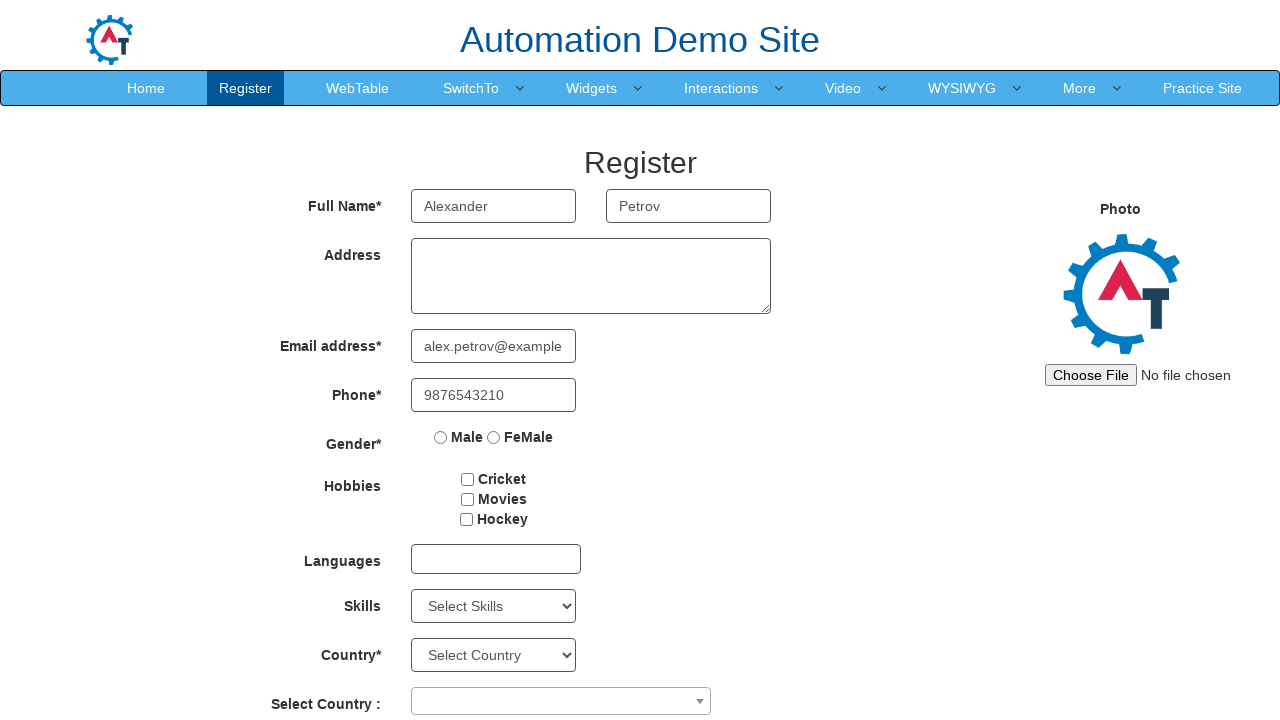

Selected Male gender option at (441, 437) on input[value=Male]
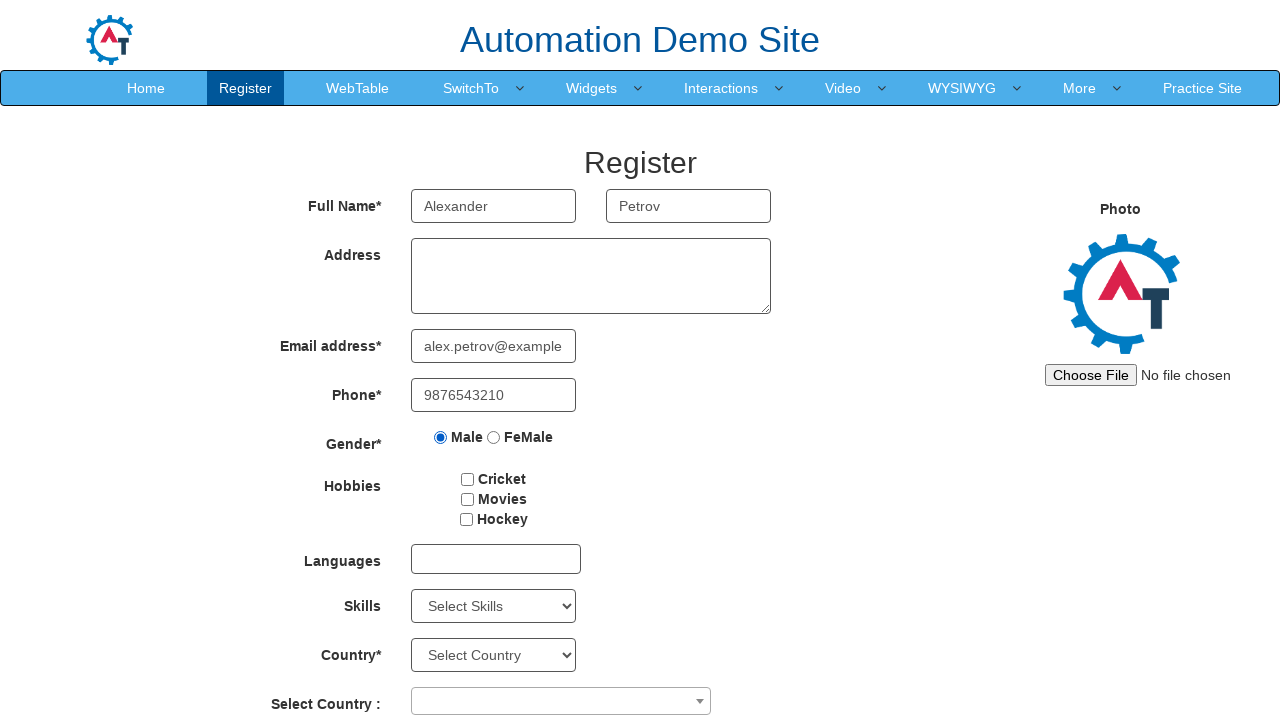

Selected country 'United States of America' on #country
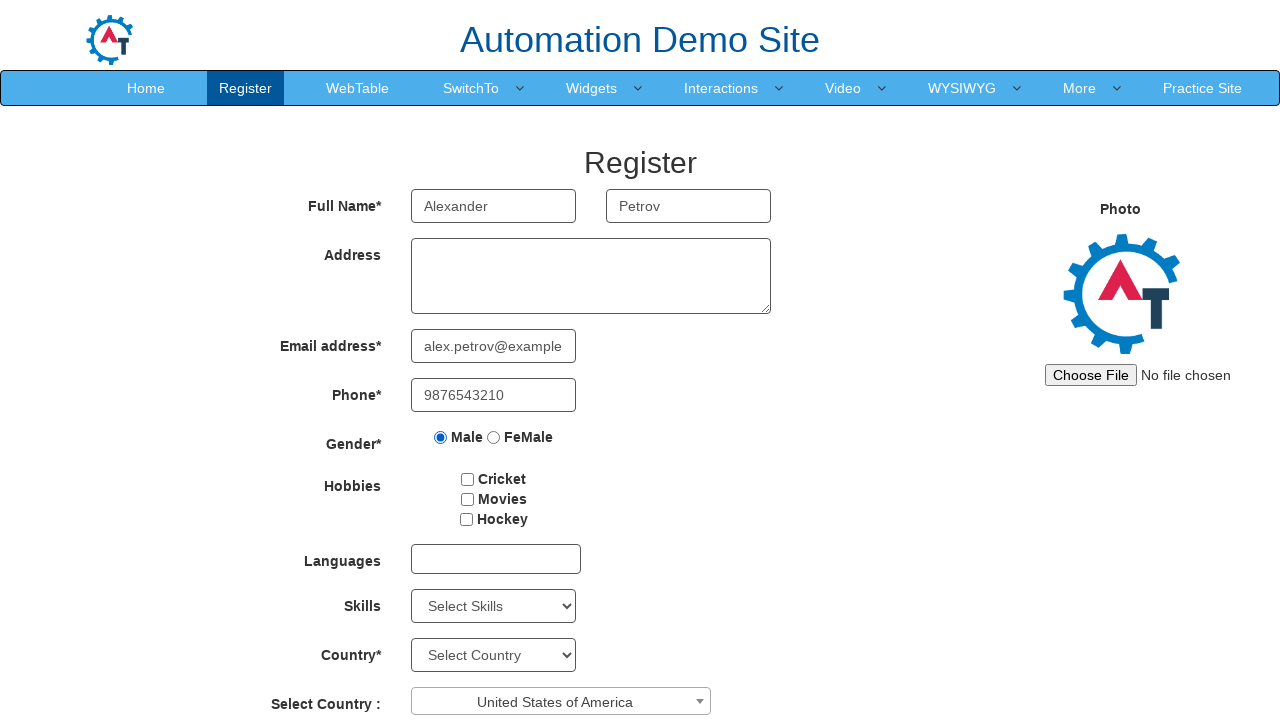

Selected birth year '1995' on #yearbox
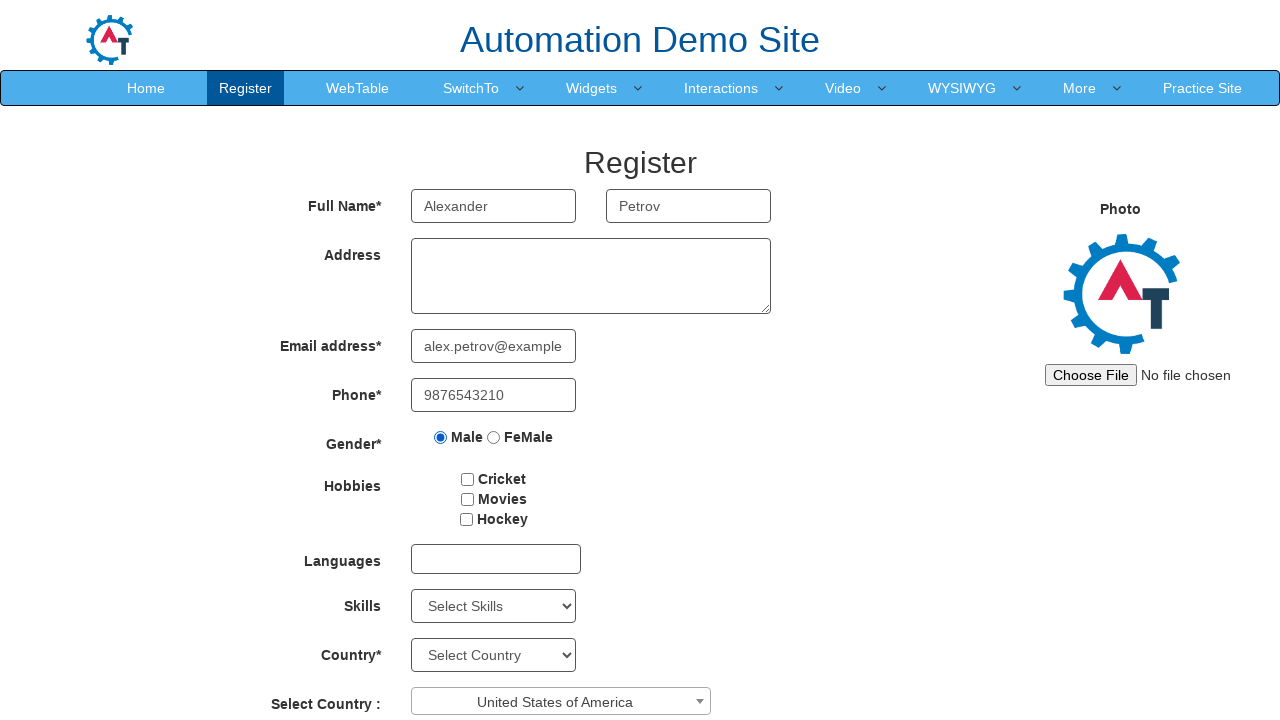

Selected birth month 'March' on [ng-model=monthbox]
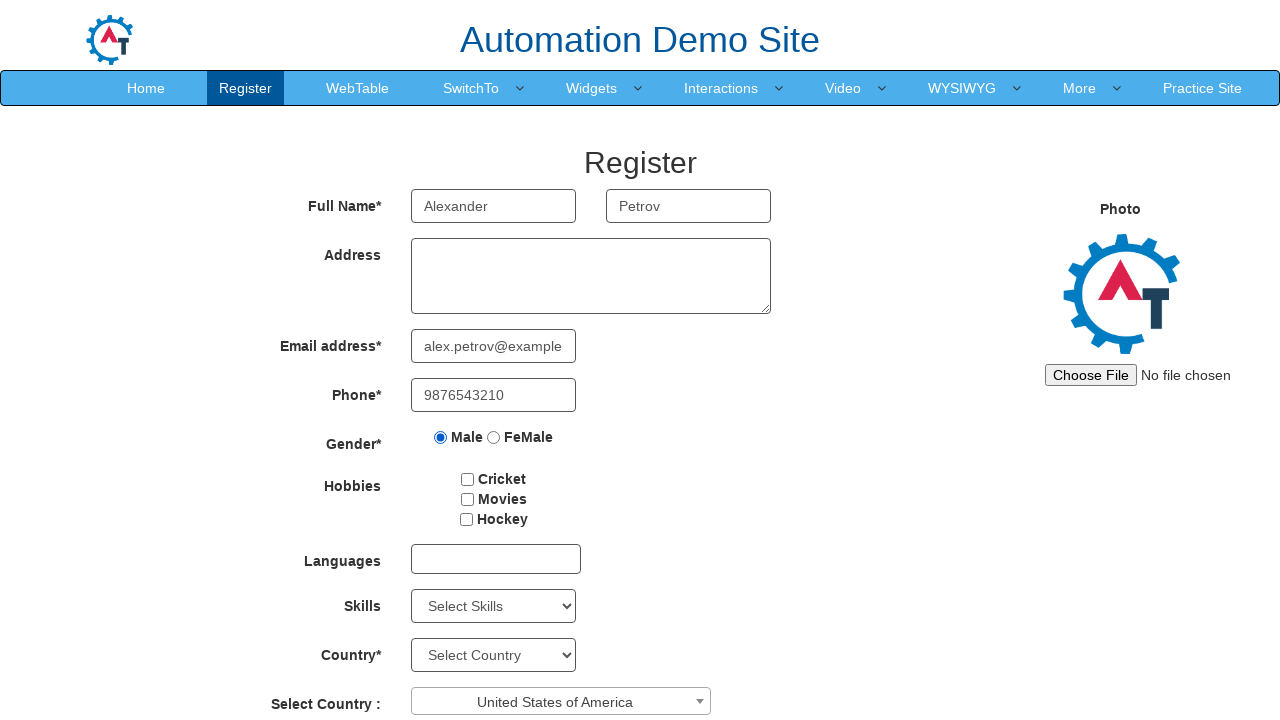

Selected birth day '15' on #daybox
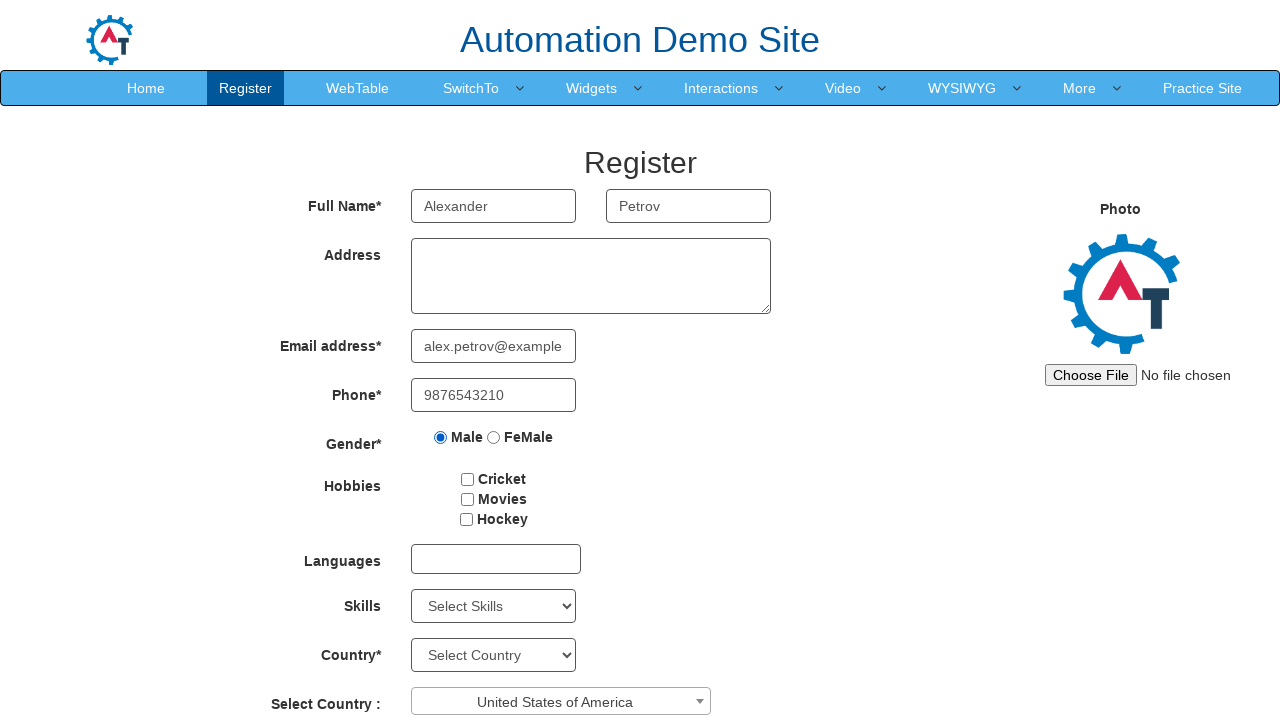

Filled password field with 'SecurePass123' on #firstpassword
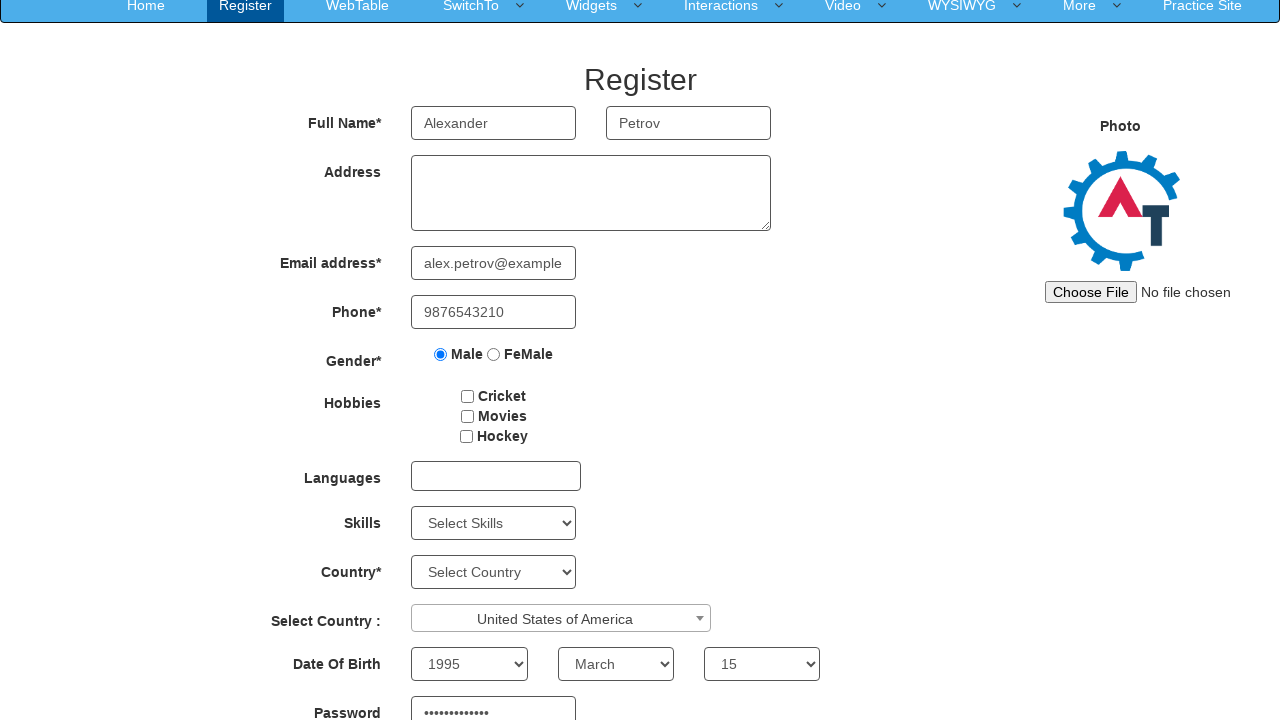

Filled confirm password field with 'SecurePass123' on #secondpassword
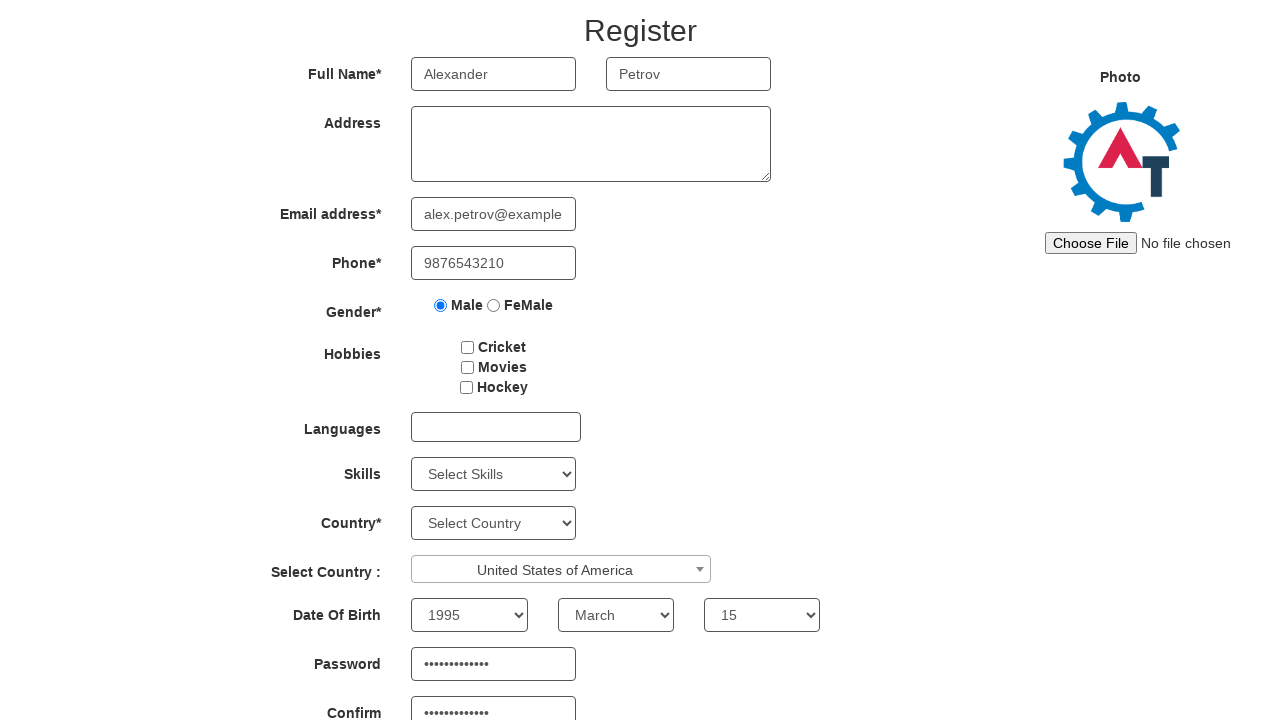

Scrolled down 300 pixels to reveal submit button
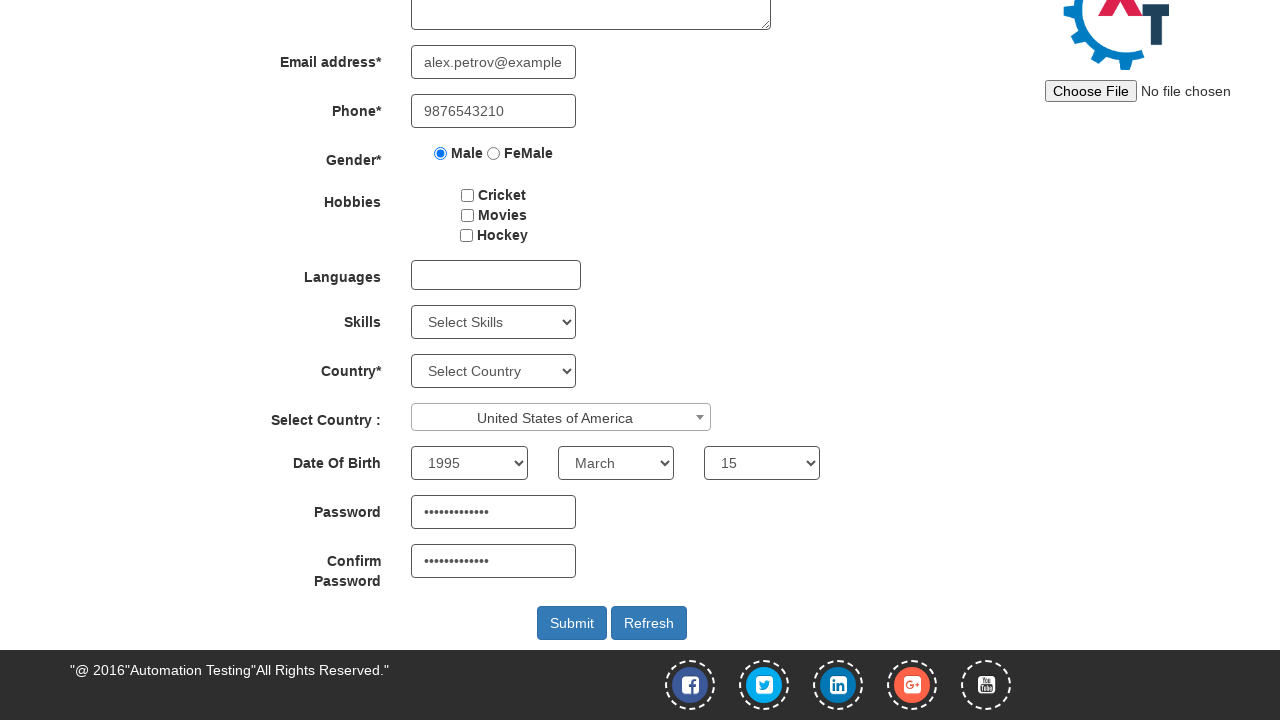

Clicked submit button to register at (572, 623) on #submitbtn
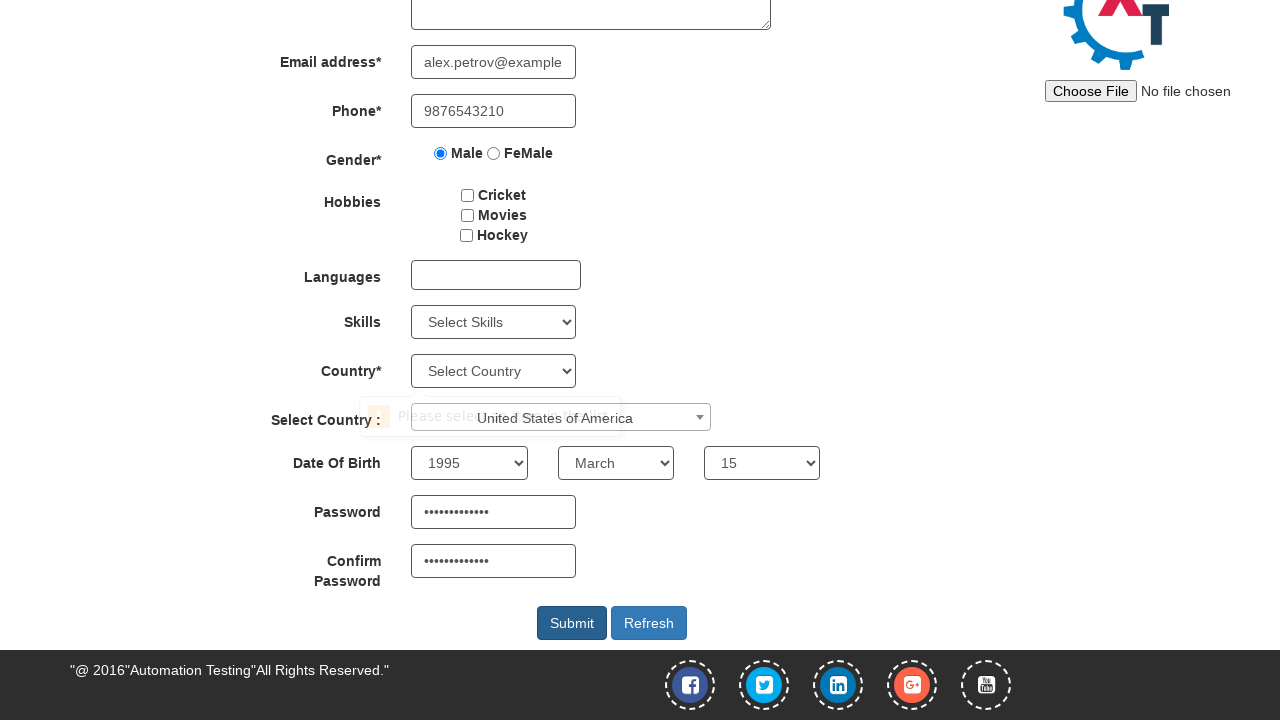

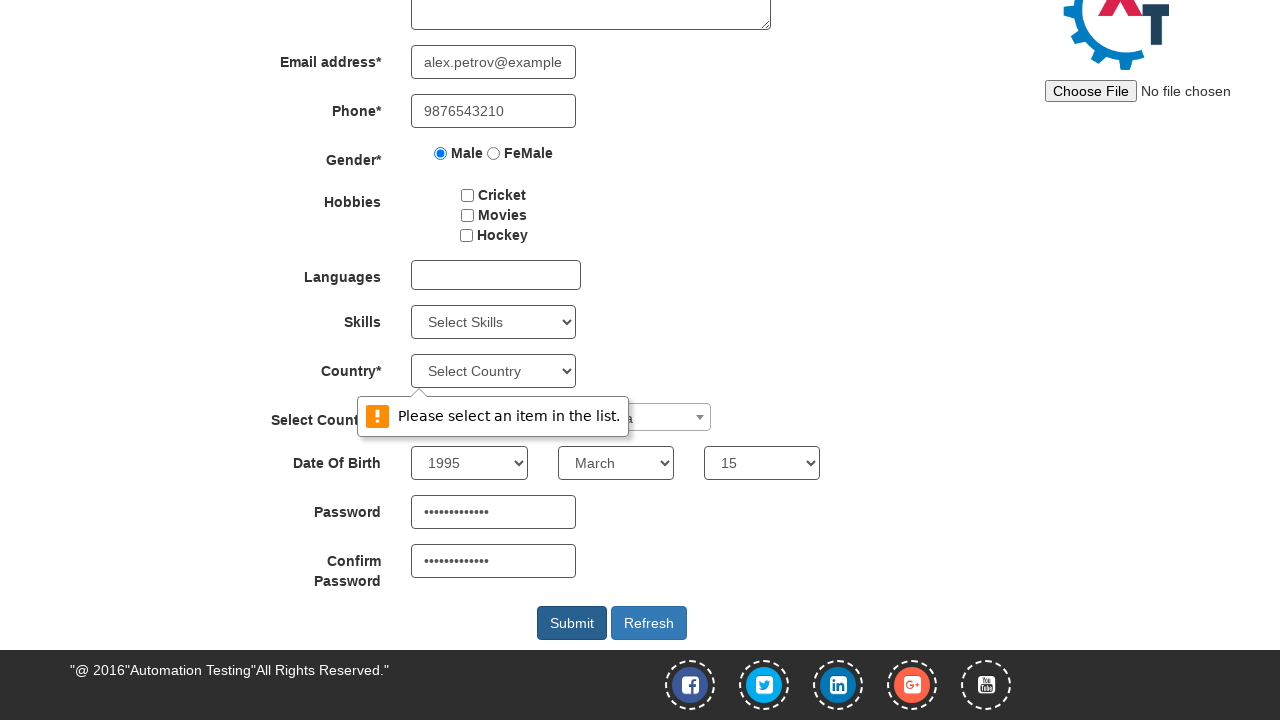